Tests keyboard key press functionality by sending SPACE and LEFT arrow keys to an input element and verifying the displayed result text matches the expected key name.

Starting URL: http://the-internet.herokuapp.com/key_presses

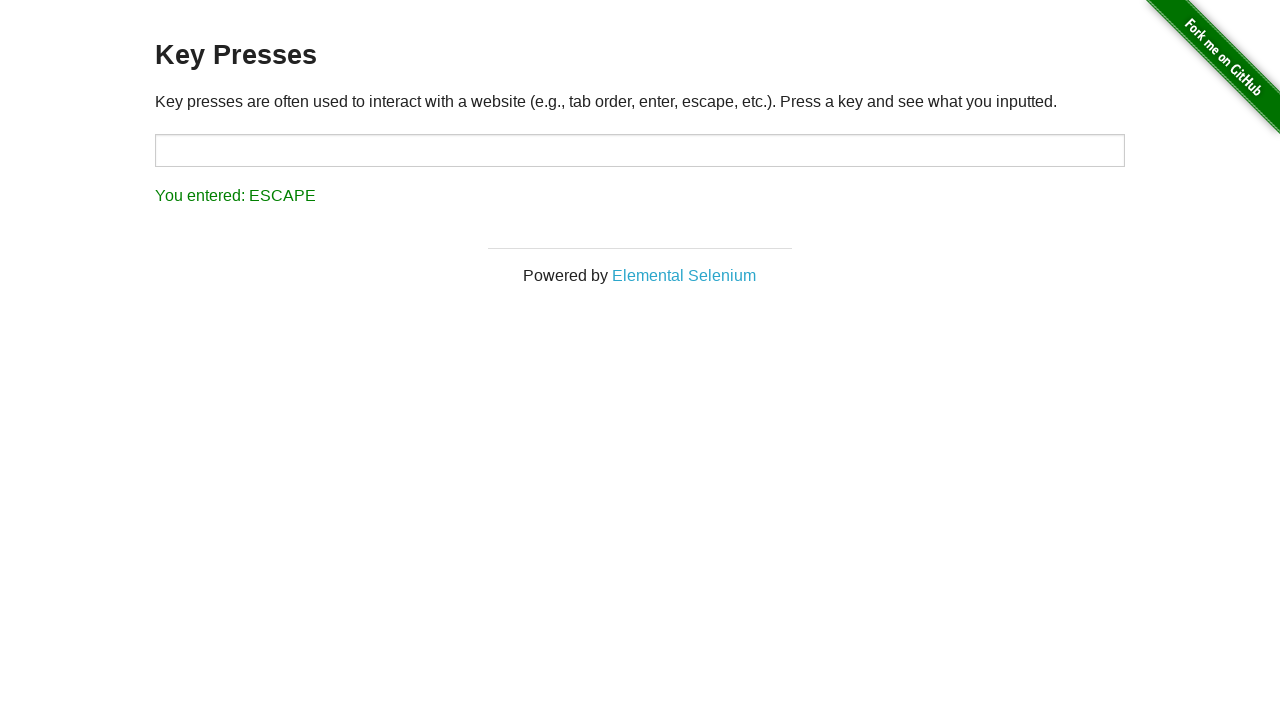

Pressed SPACE key on target element on #target
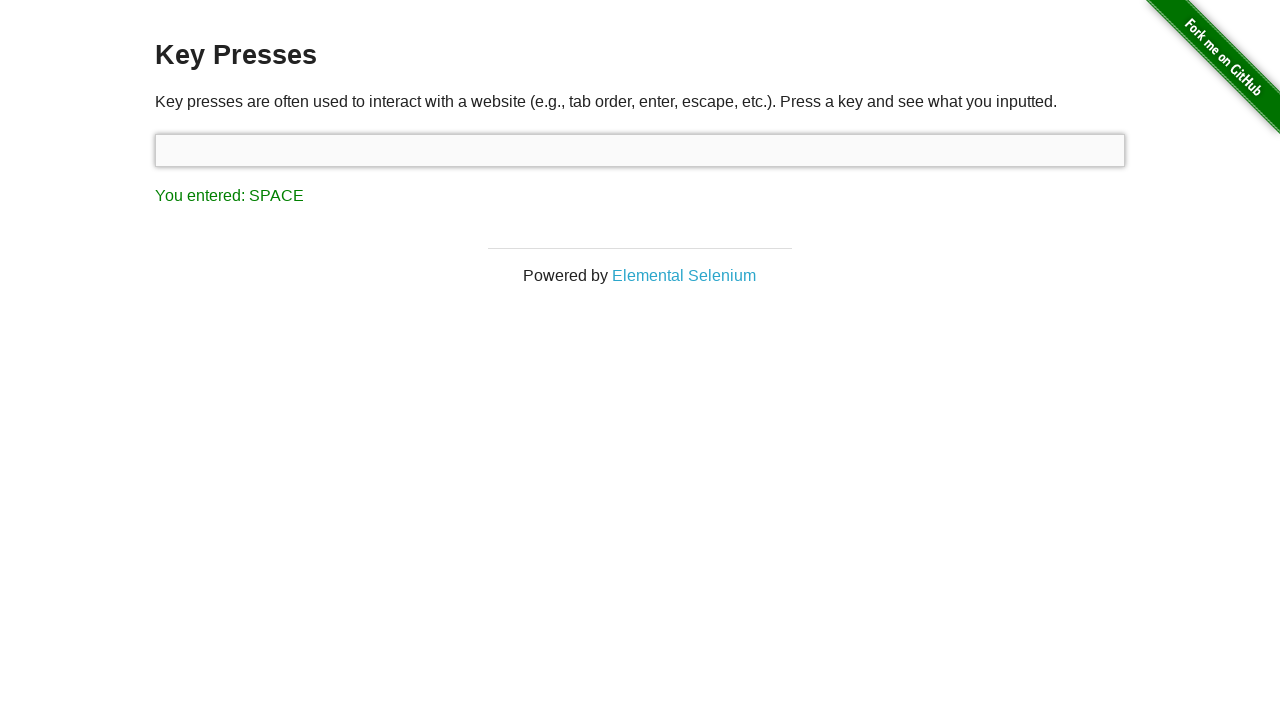

Result element loaded after SPACE key press
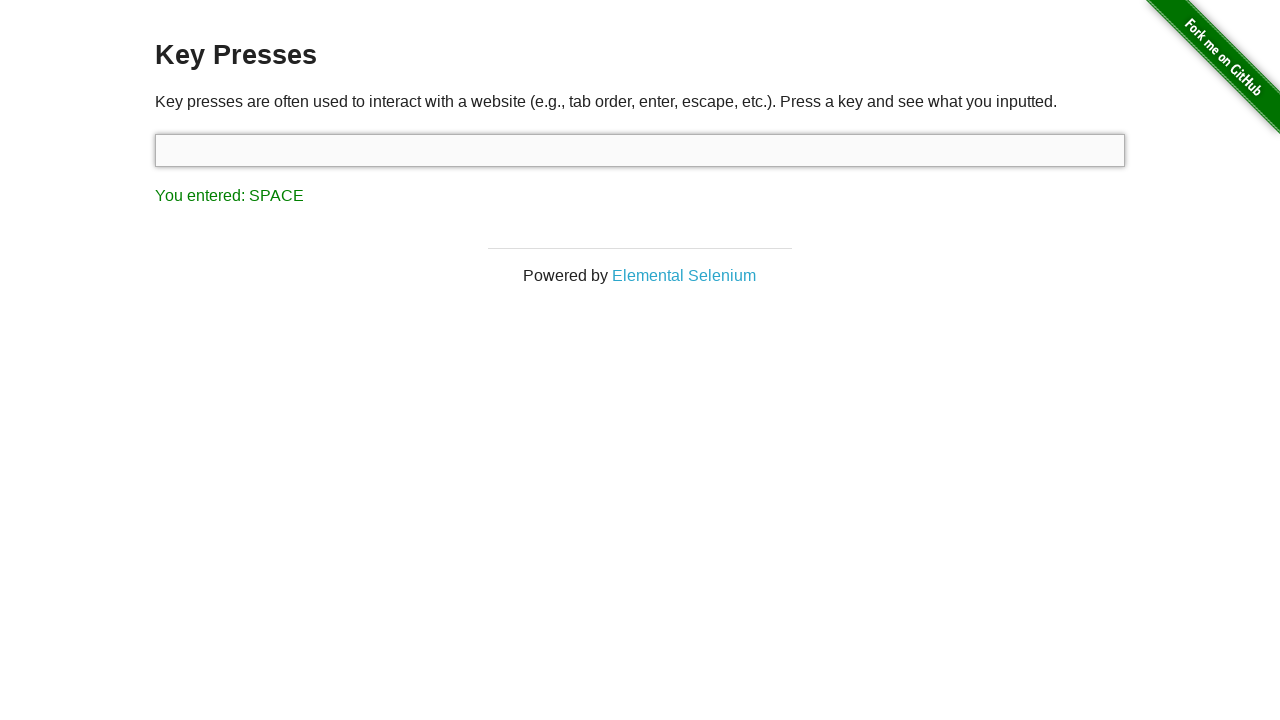

Verified result text contains 'You entered: SPACE'
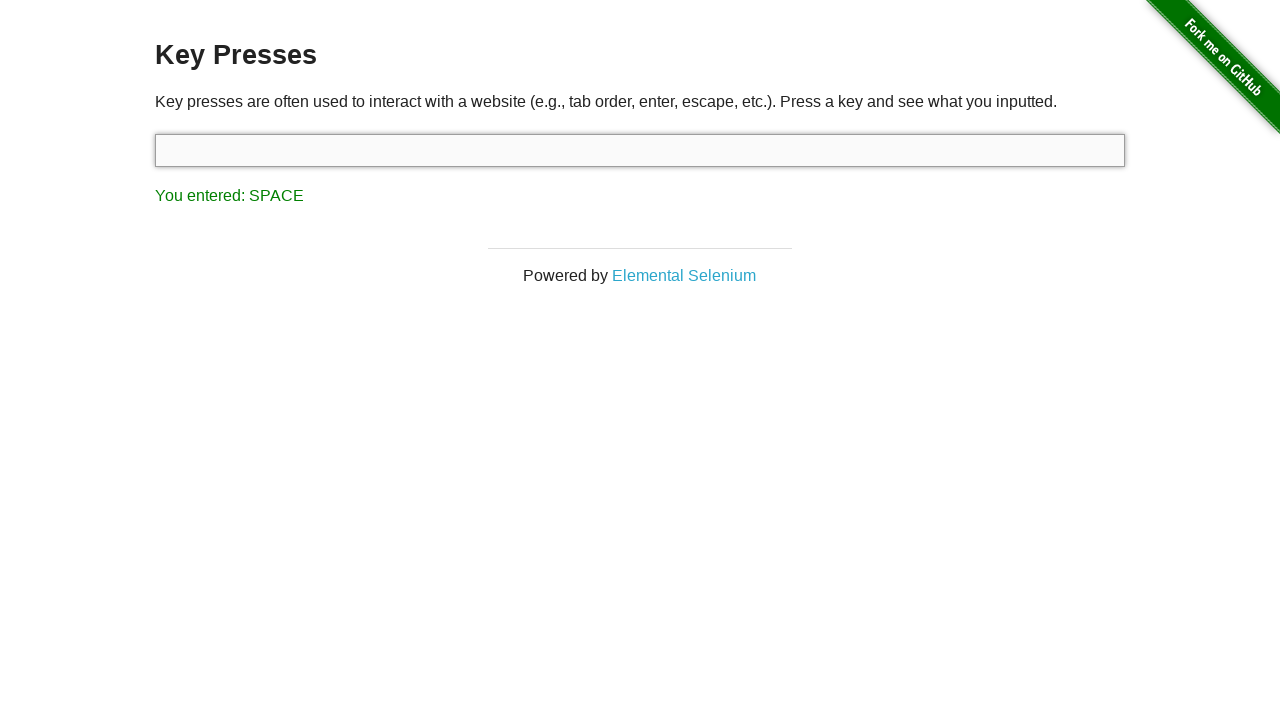

Pressed LEFT arrow key via keyboard
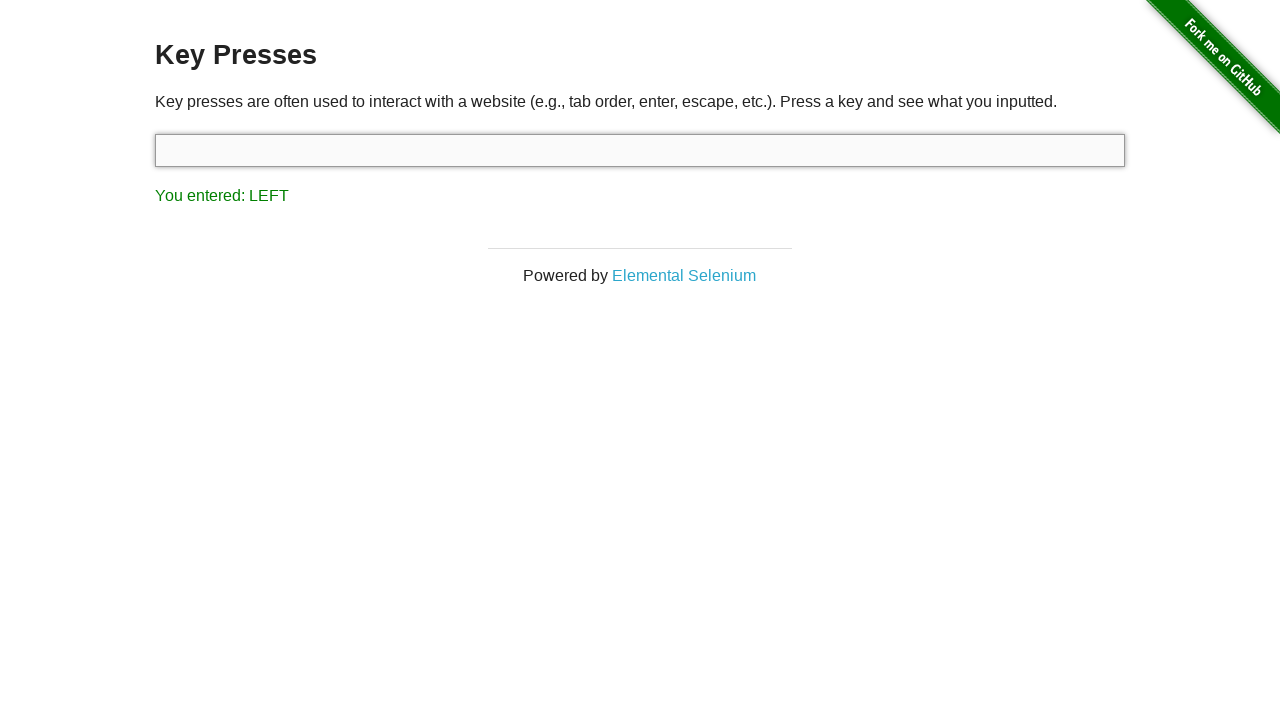

Verified result text contains 'You entered: LEFT'
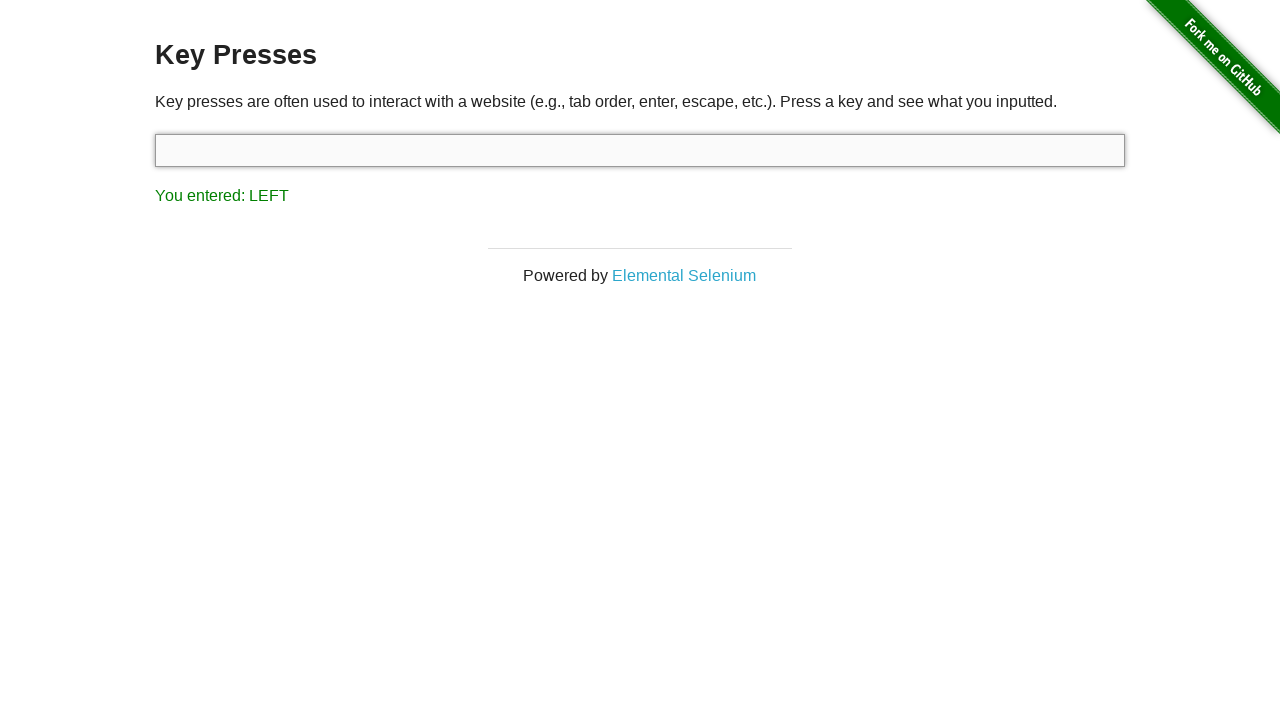

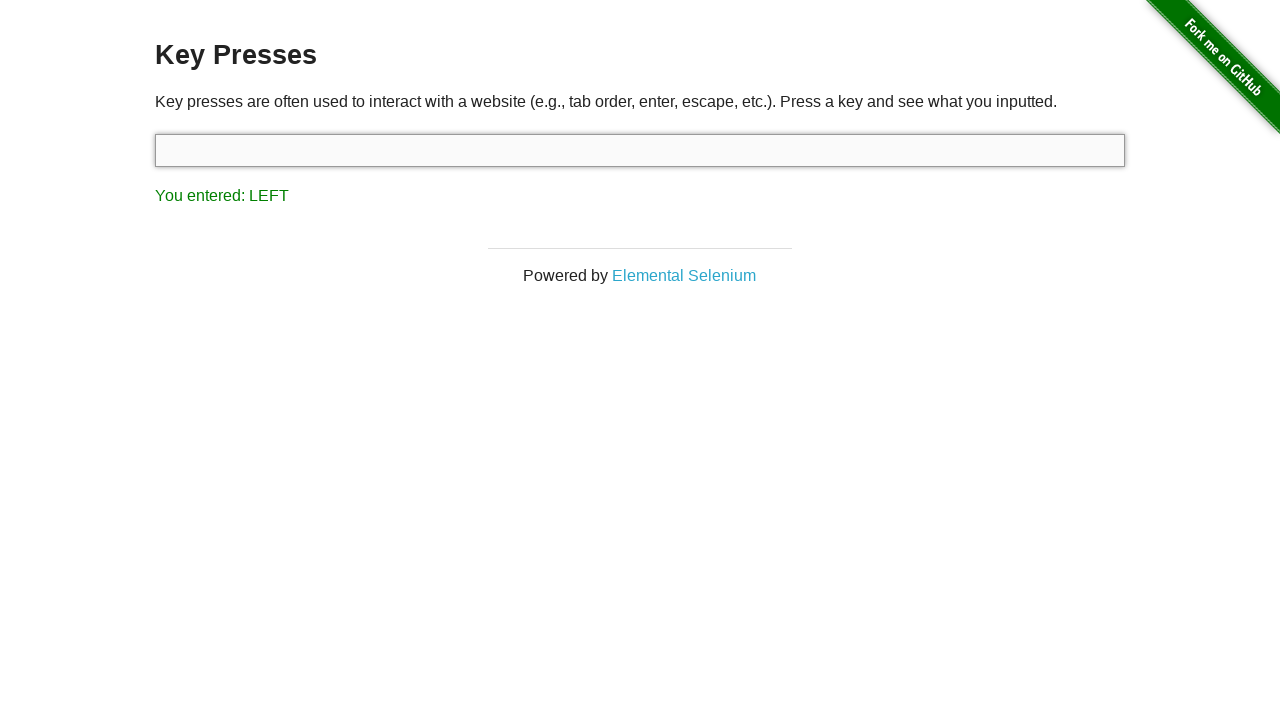